Tests window handling by opening a new window, switching to it, verifying the switch, then returning to the parent window

Starting URL: https://rahulshettyacademy.com/AutomationPractice/

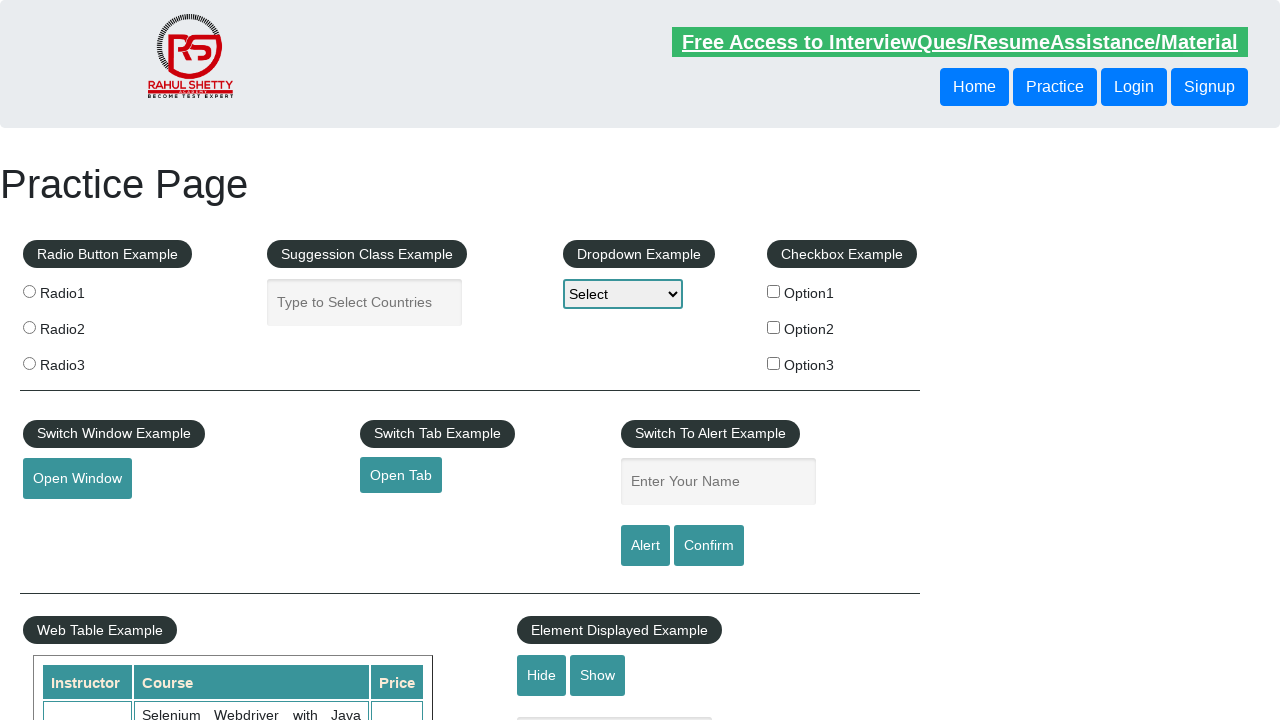

Clicked button to open new window at (77, 479) on button#openwindow
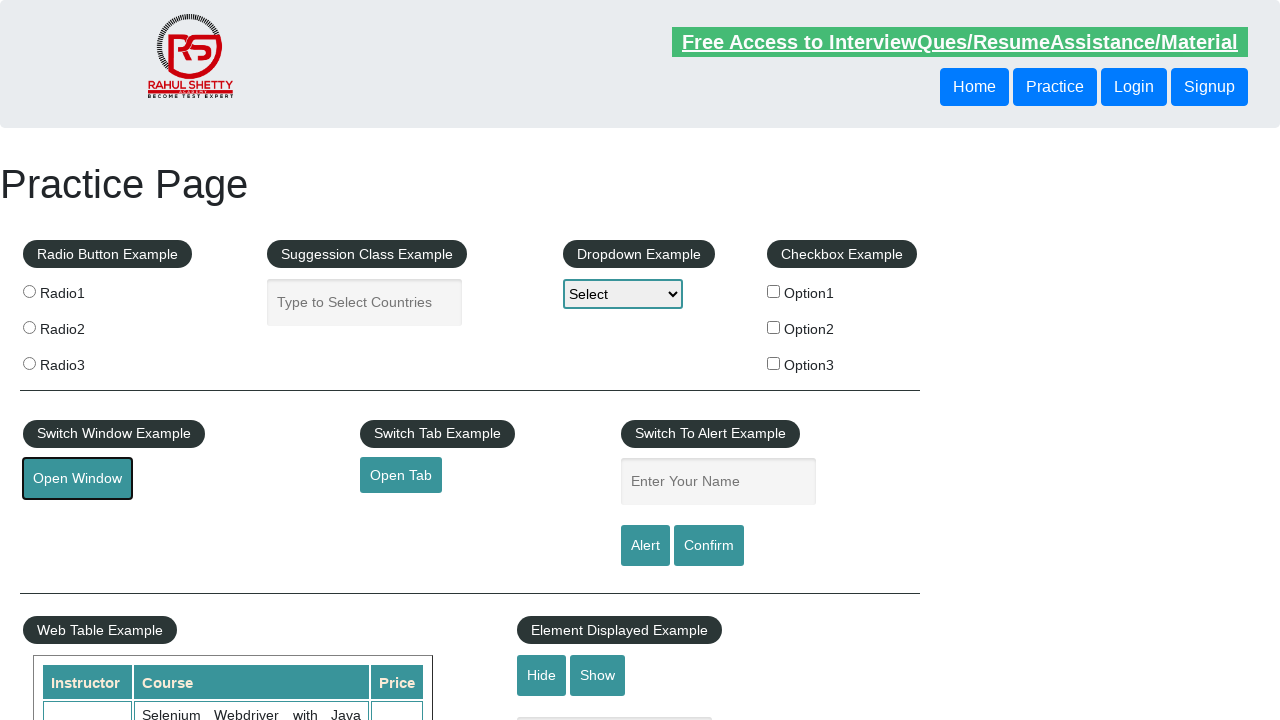

New window opened and captured
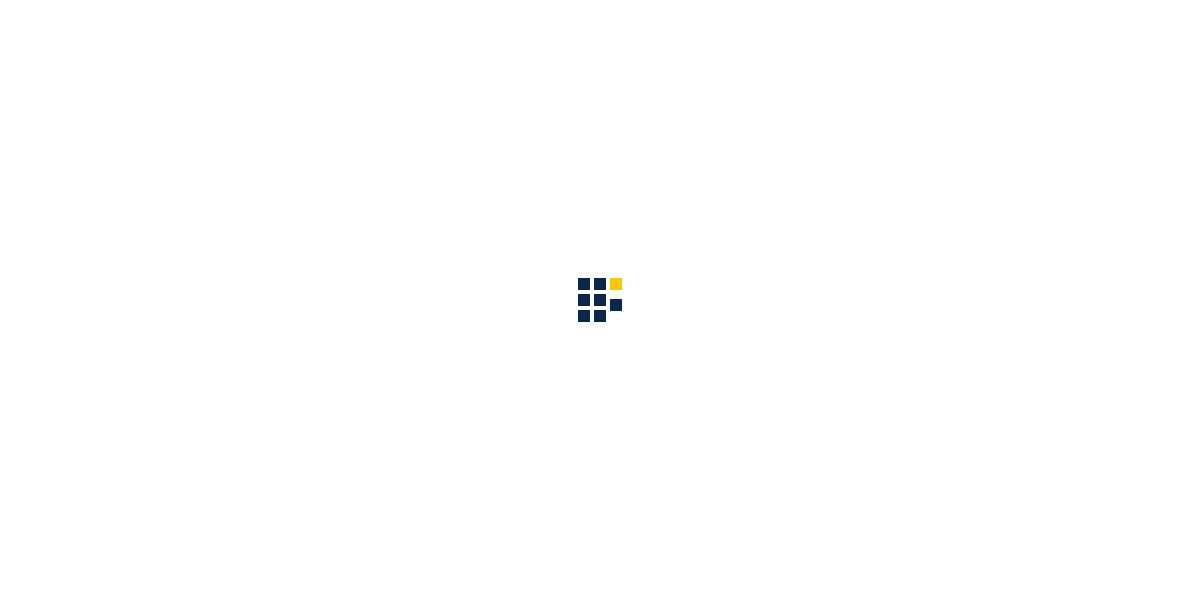

New page finished loading
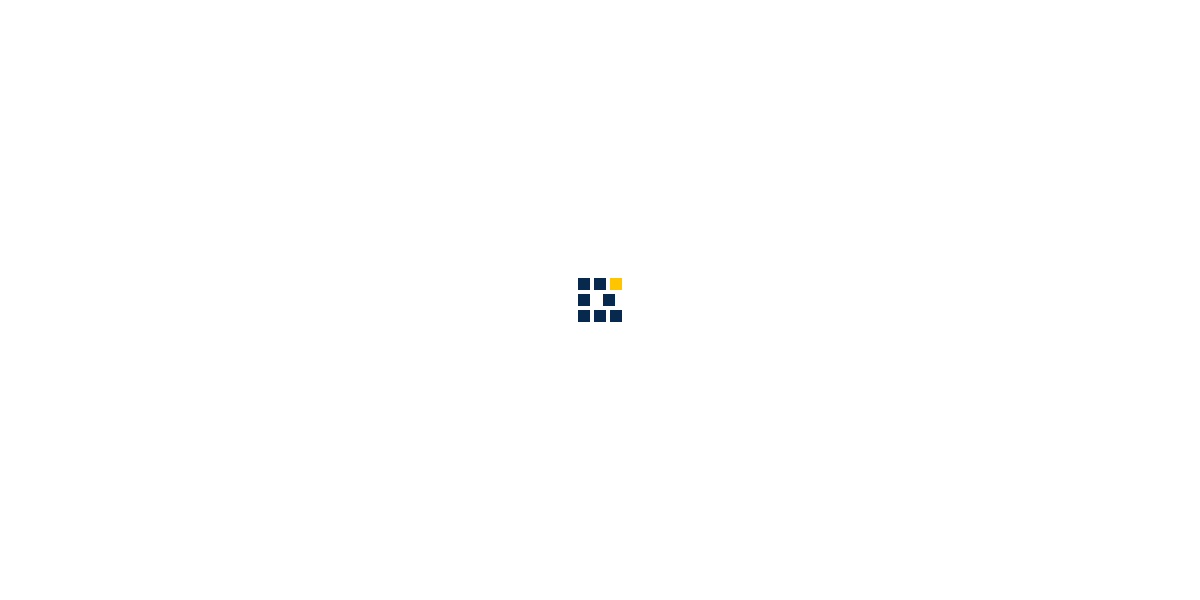

Verified new page URL is accessible
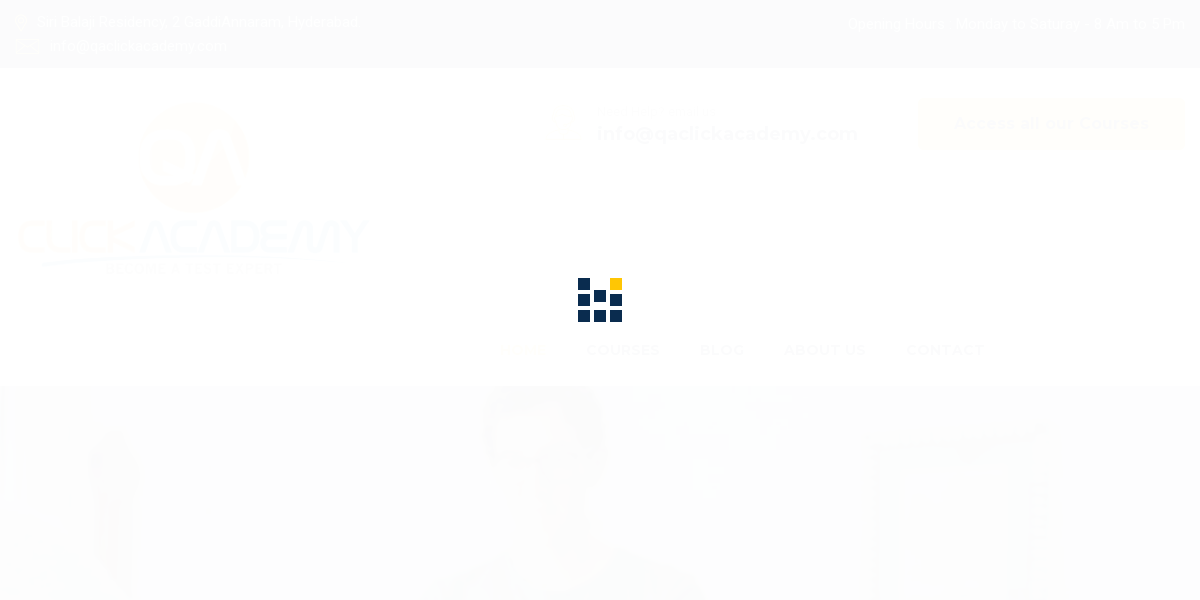

Closed the new window
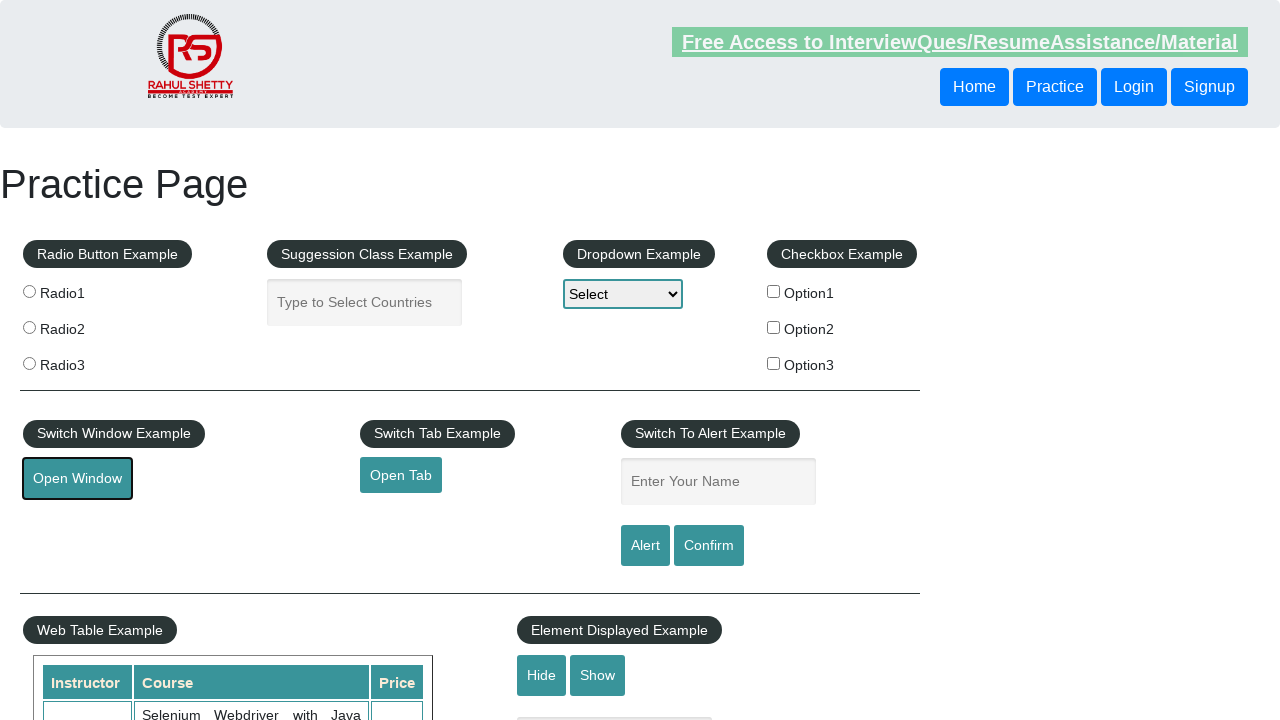

Returned to parent window (original page remains active)
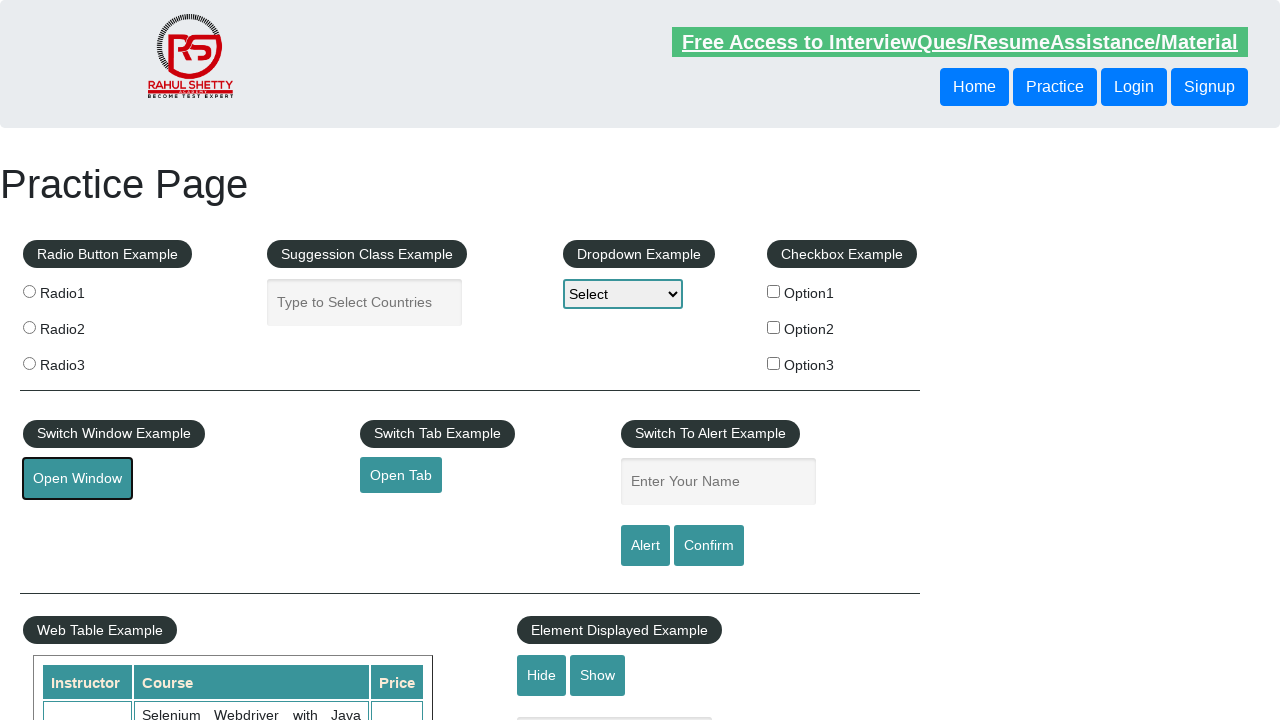

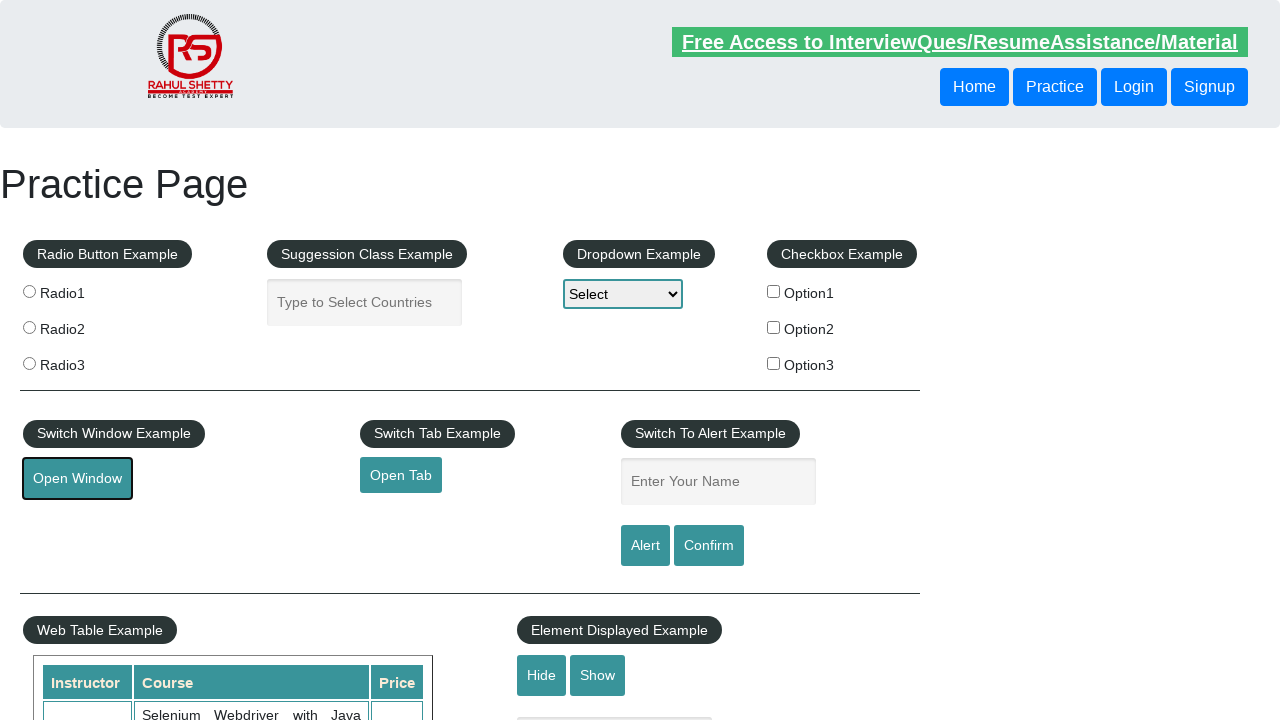